Navigates to a Brazilian COVID health data website and clicks on a button element (likely a download or action button) located via XPath.

Starting URL: https://covid.saude.gov.br/

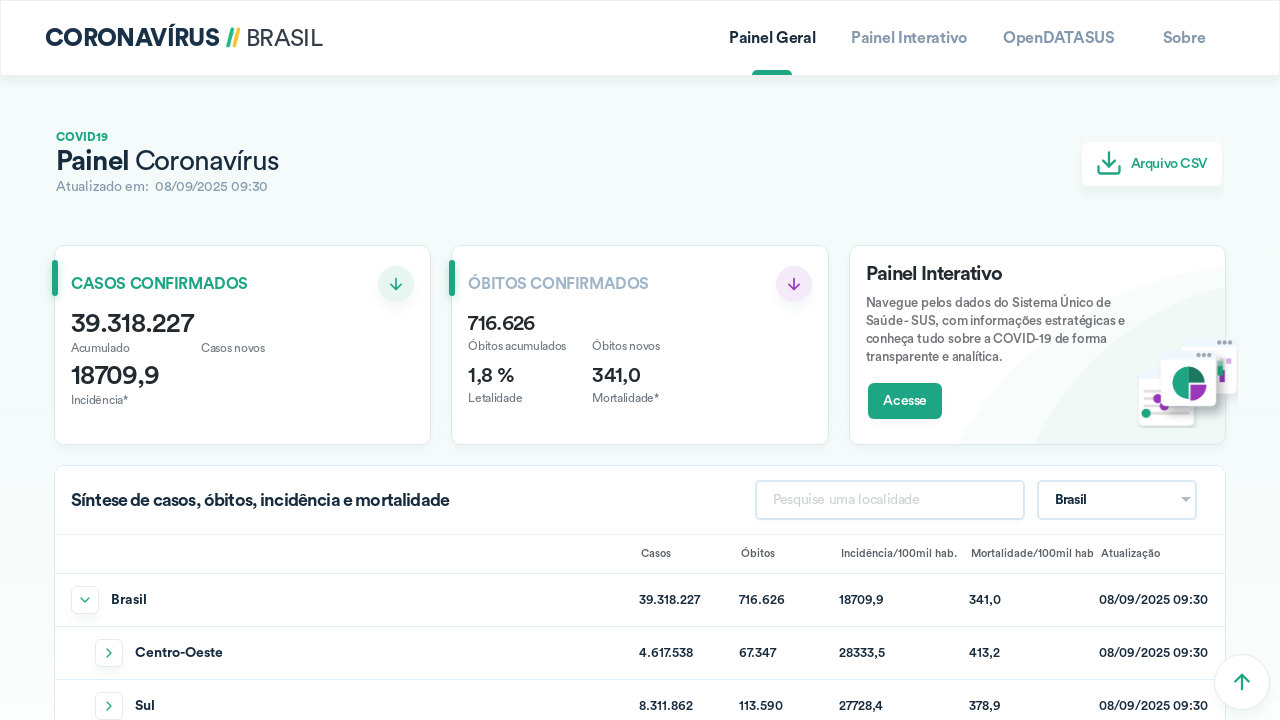

Waited for button element to be available via XPath selector
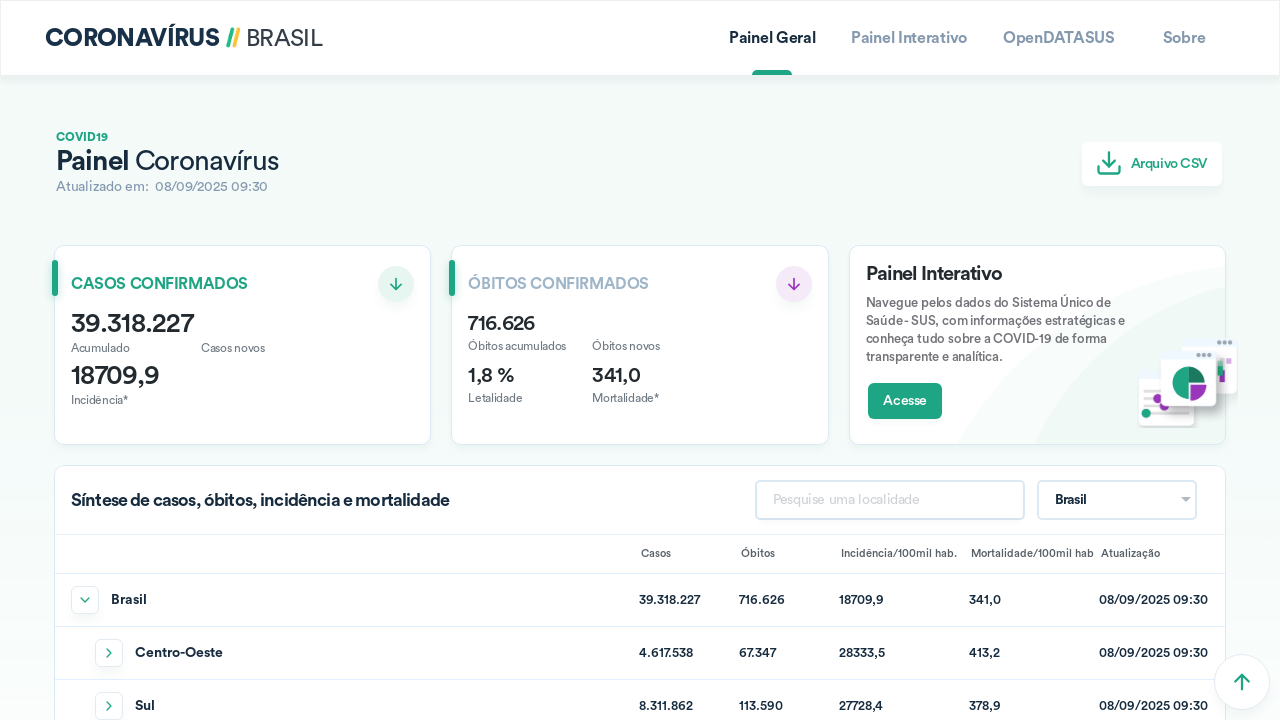

Clicked the button element on Brazilian COVID health data website at (1152, 164) on xpath=/html/body/app-root/ion-app/ion-router-outlet/app-home/ion-content/div[1]/
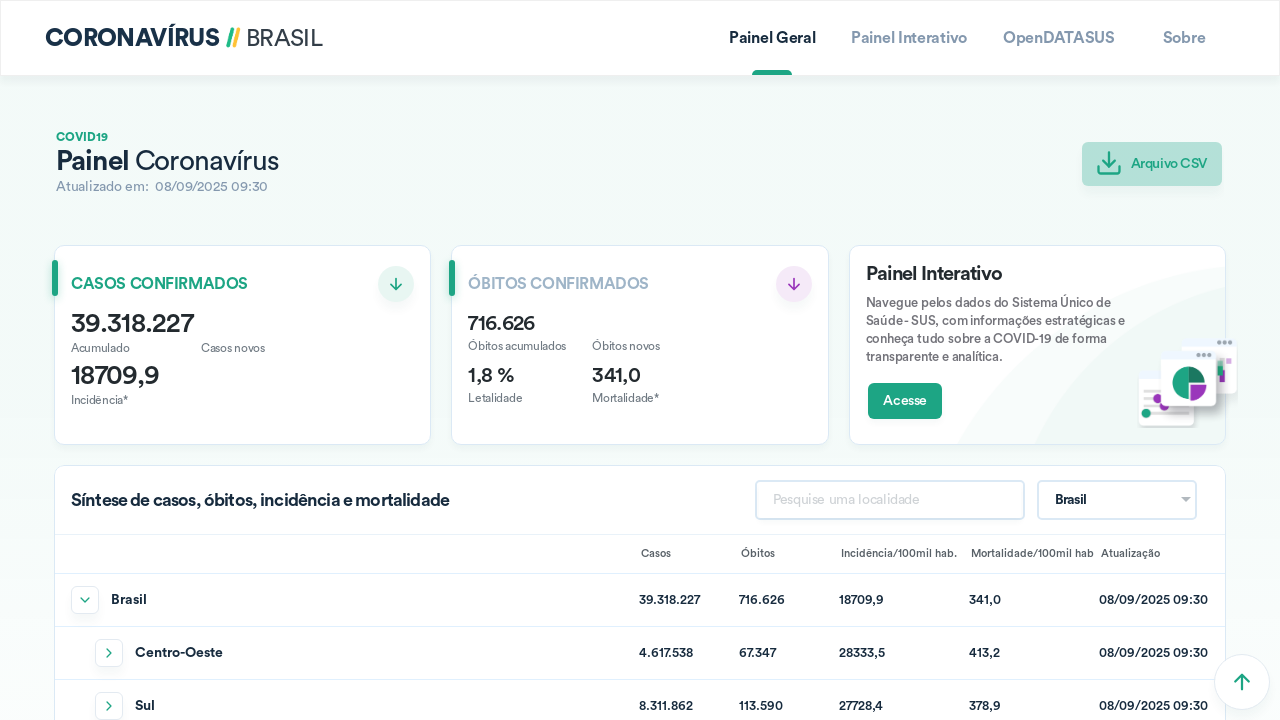

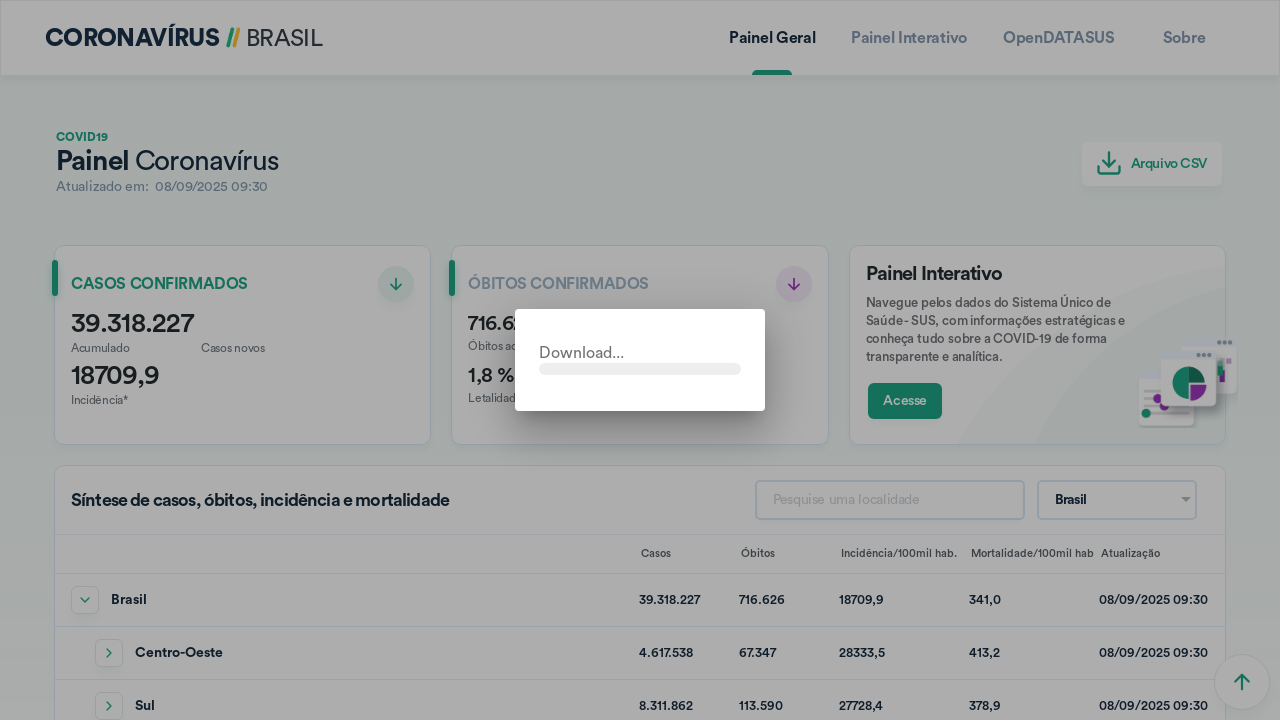